Tests the level search functionality on Coryn Club to find miniboss information by entering a level and submitting the search

Starting URL: https://coryn.club

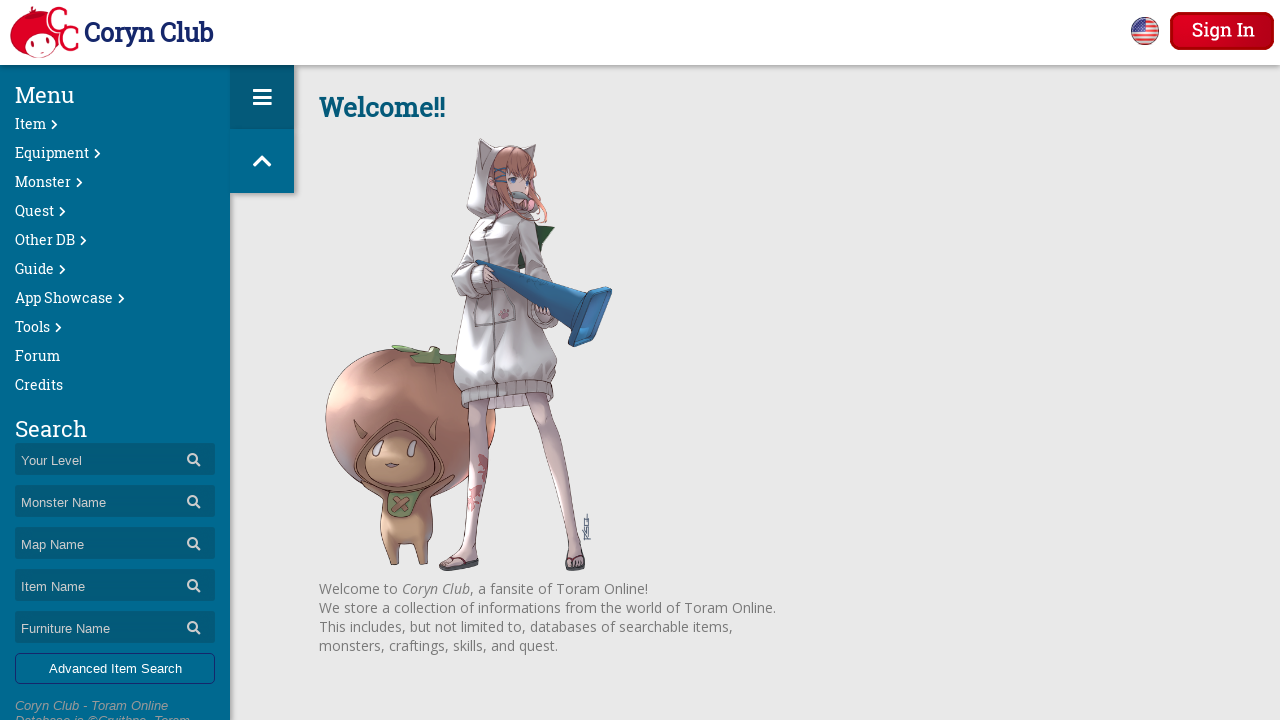

Filled level search field with '72' on input[name='lv']
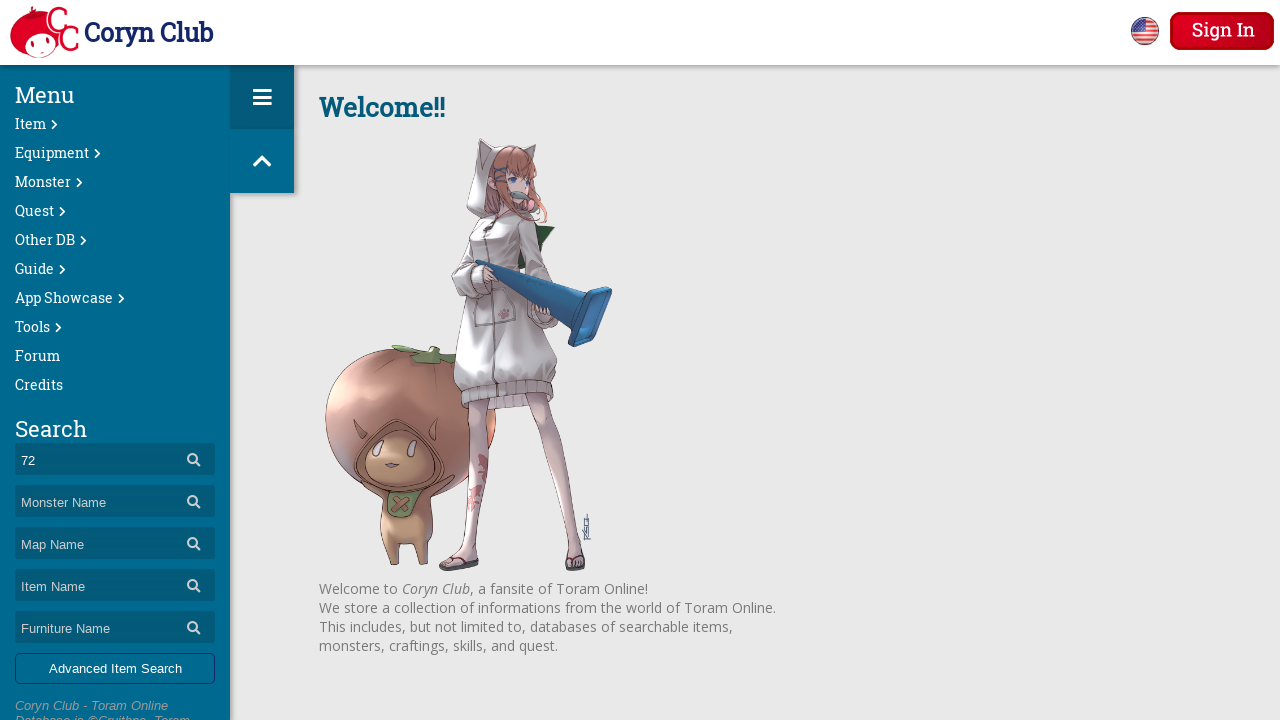

Pressed Enter to submit level search on input[name='lv']
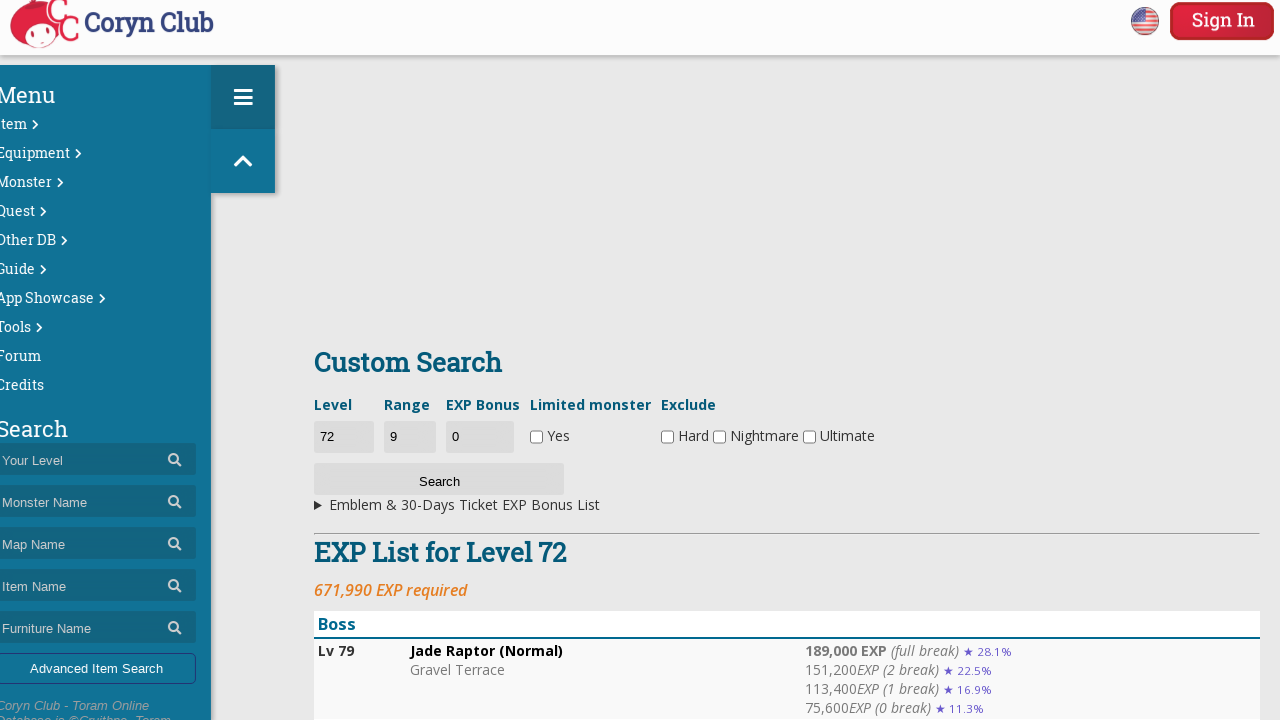

Miniboss section results loaded for level 72
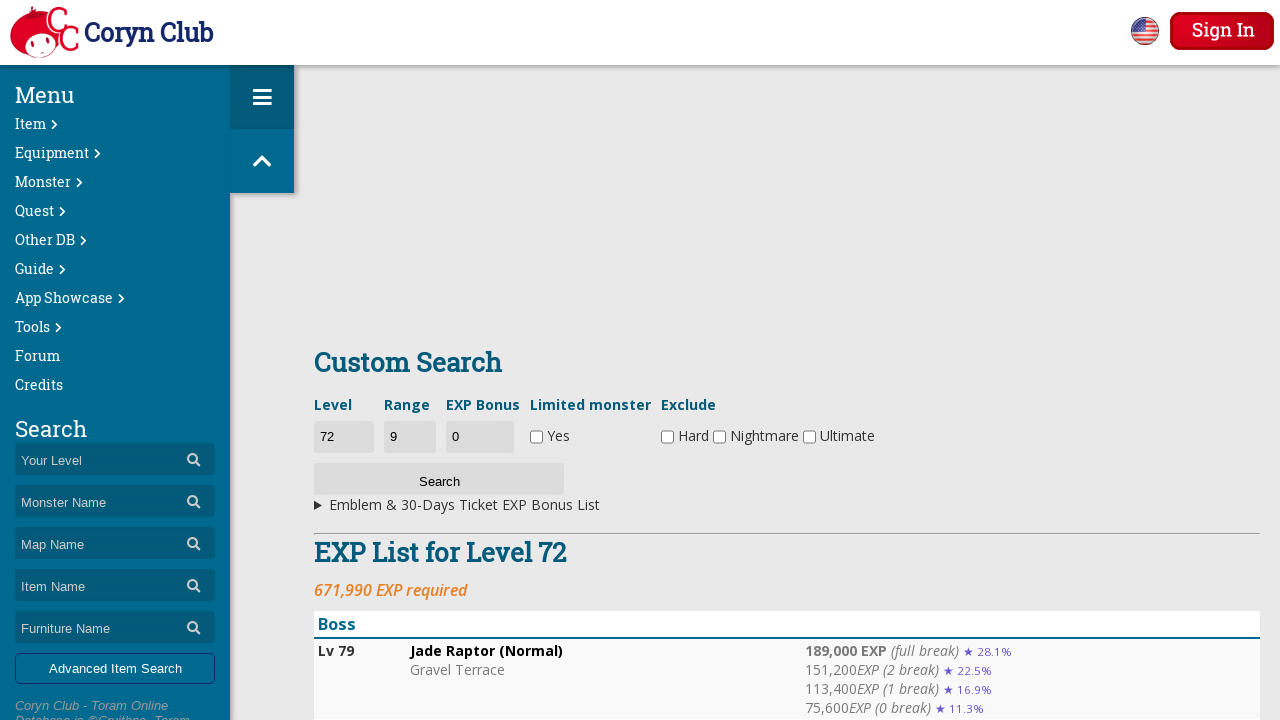

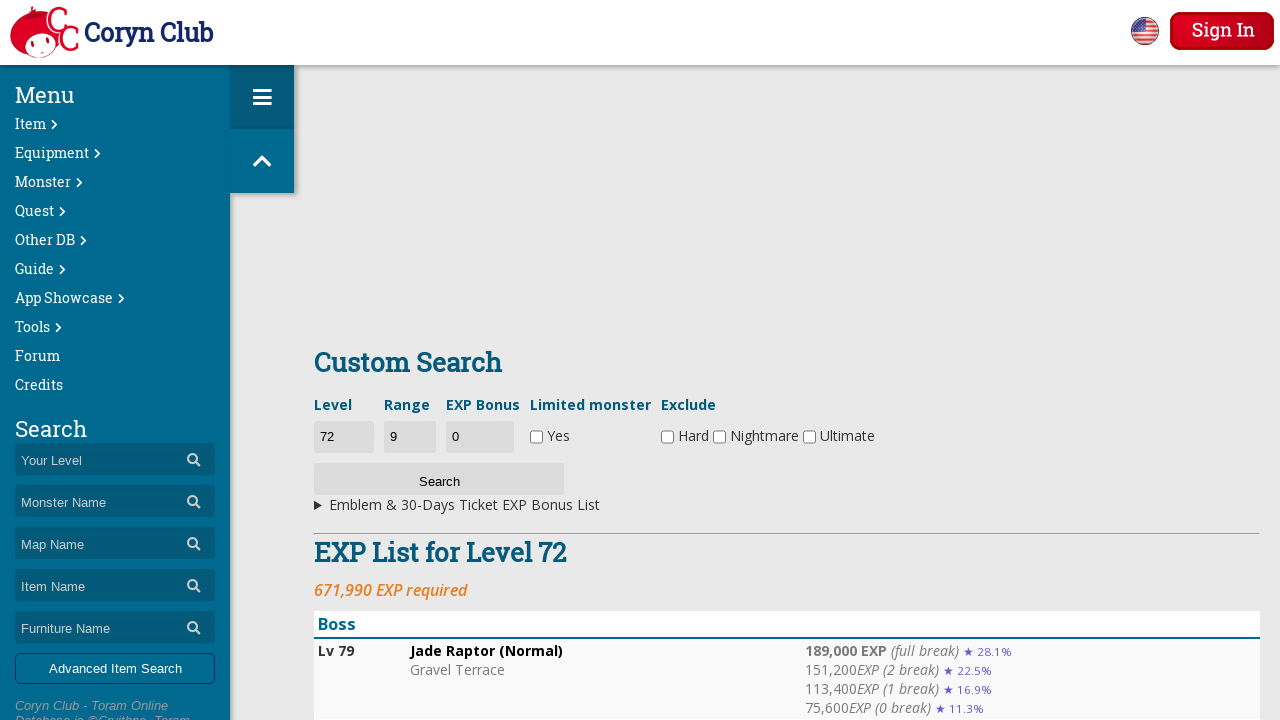